Clicks on the first dropdown and verifies the count of sub-menu headers that appear

Starting URL: https://www.usps.com/

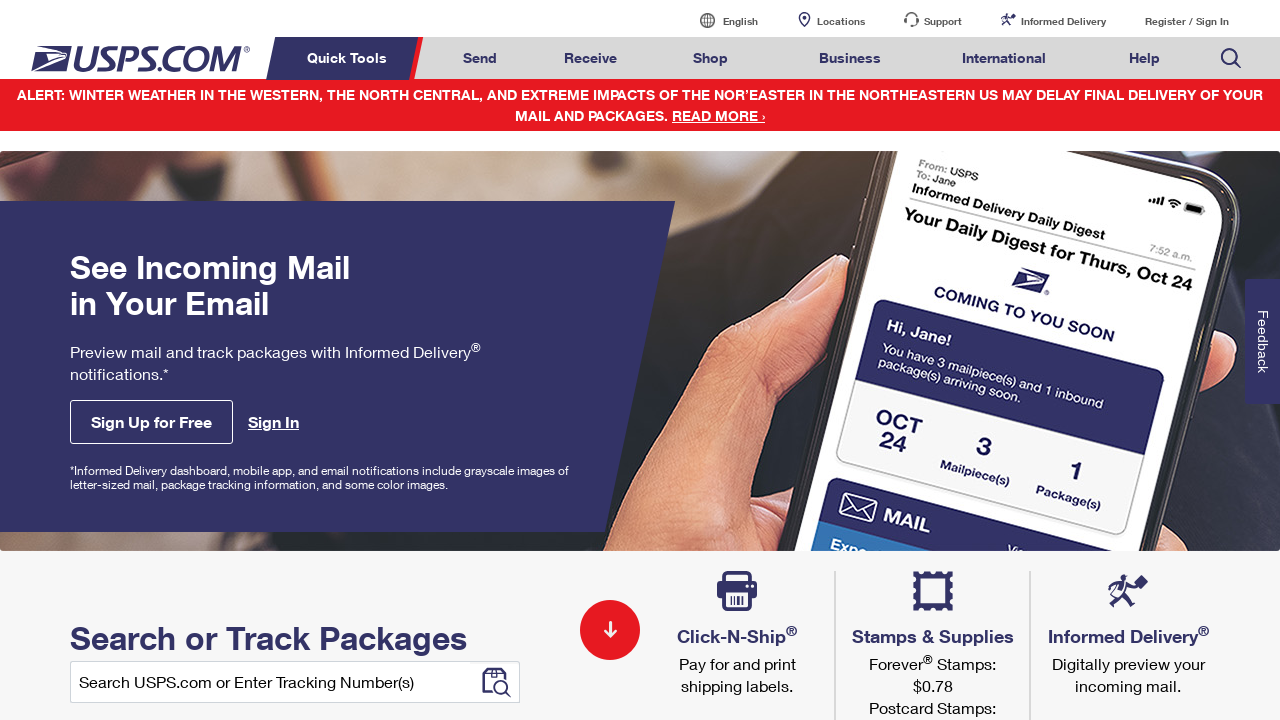

Located all navigation list items
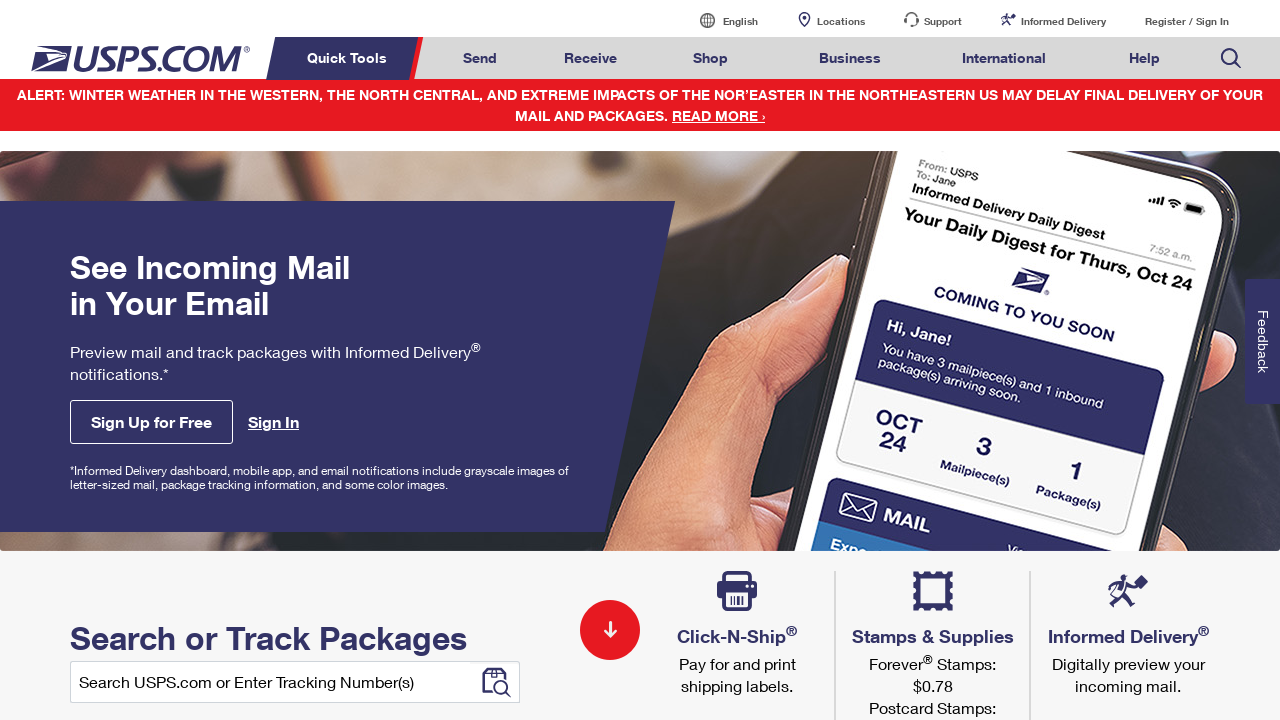

Clicked on the first dropdown menu header at (350, 58) on xpath=//*[@class = 'nav-list']/li >> nth=0
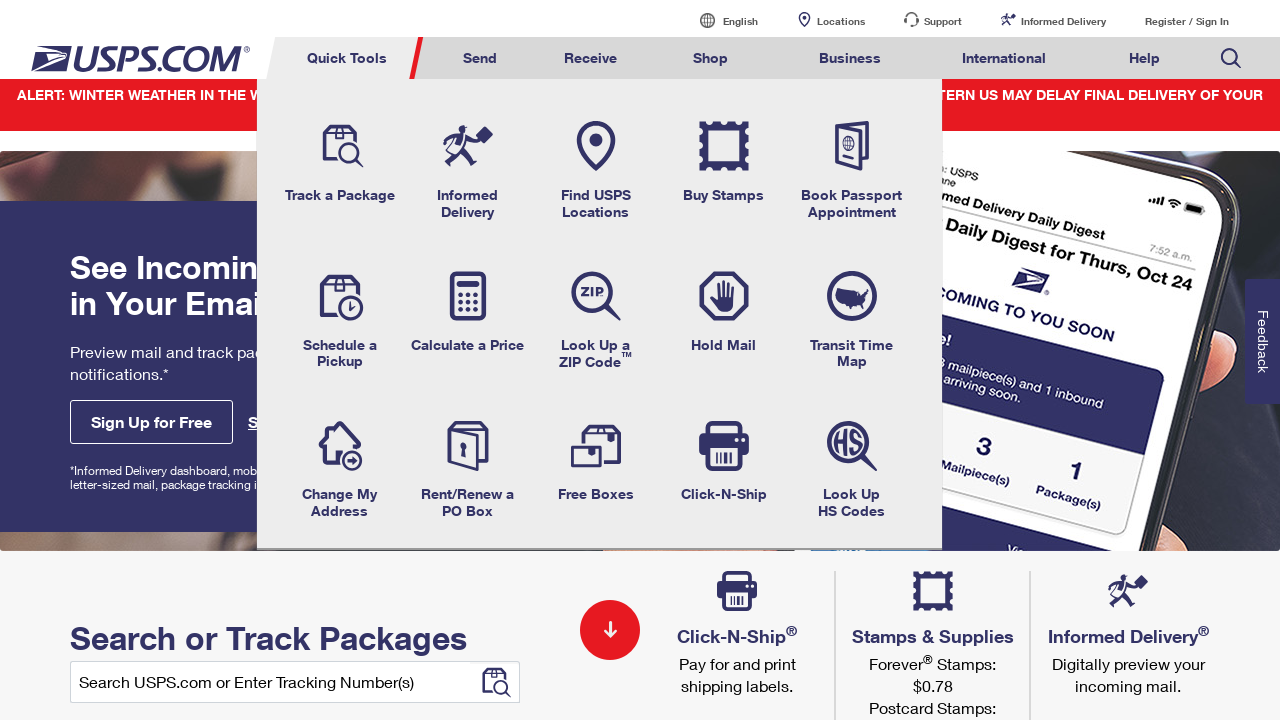

Located all sub-menu headers in the opened dropdown
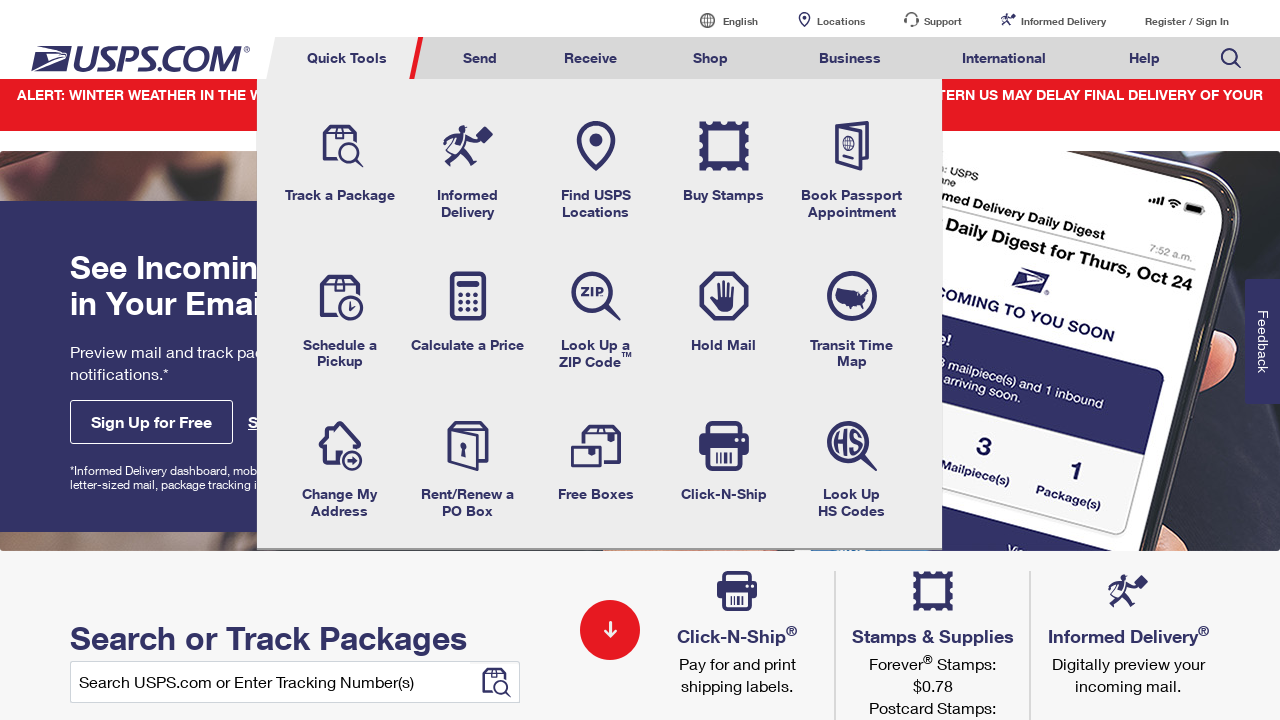

Verified count of main menu headers: 6
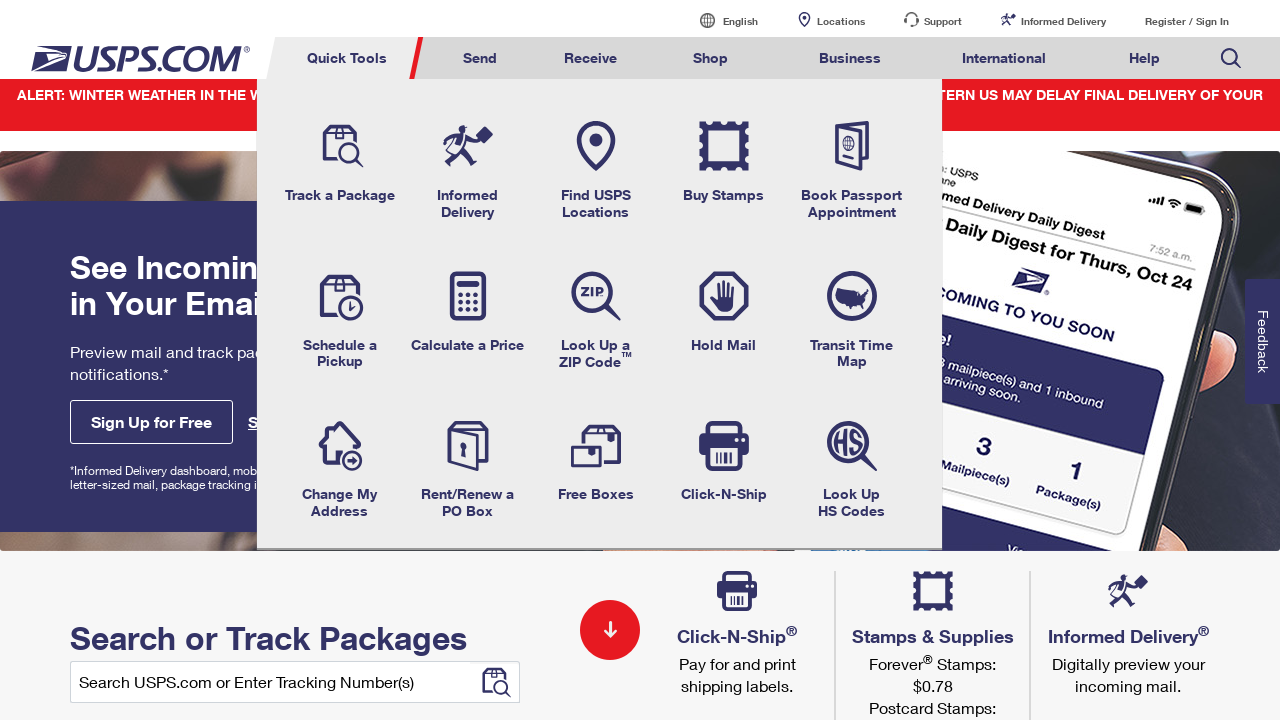

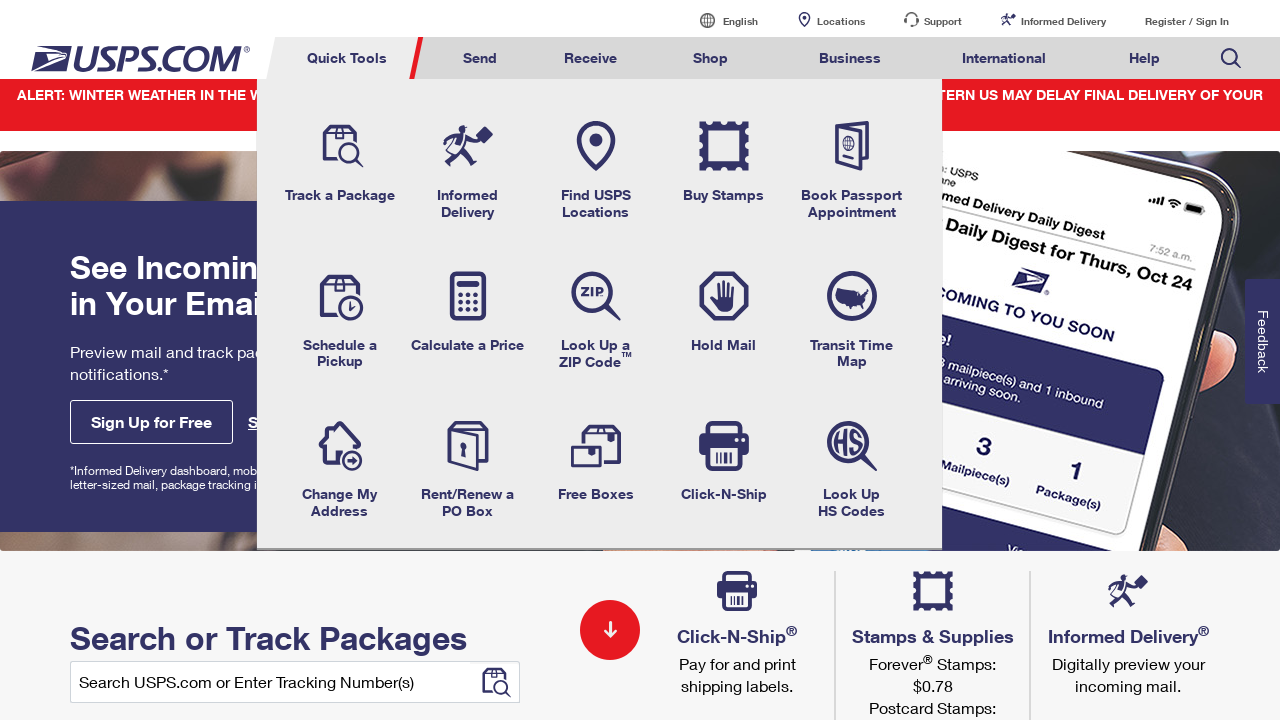